Tests adding specific vegetables (Cucumber, Brocolli, Beetroot, Carrot) to a shopping cart by iterating through product listings and clicking the add button for matching items

Starting URL: https://rahulshettyacademy.com/seleniumPractise/#/

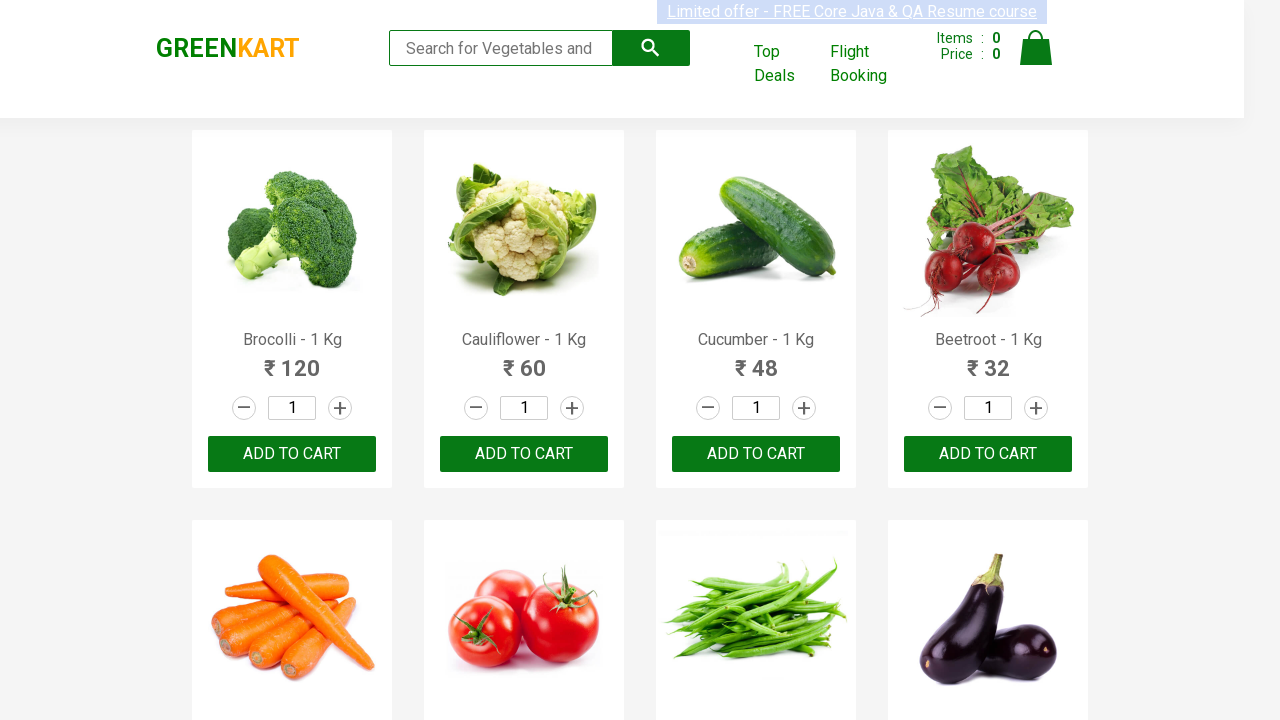

Waited for product listings to load
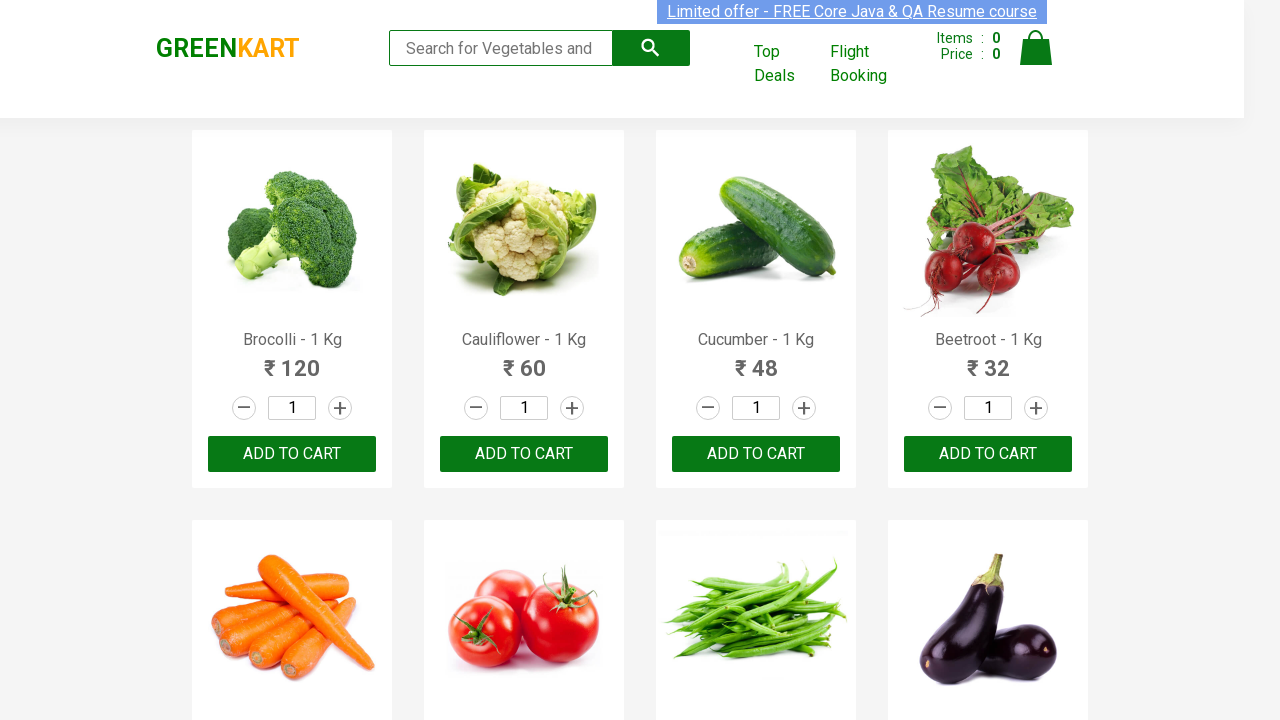

Retrieved all product name elements
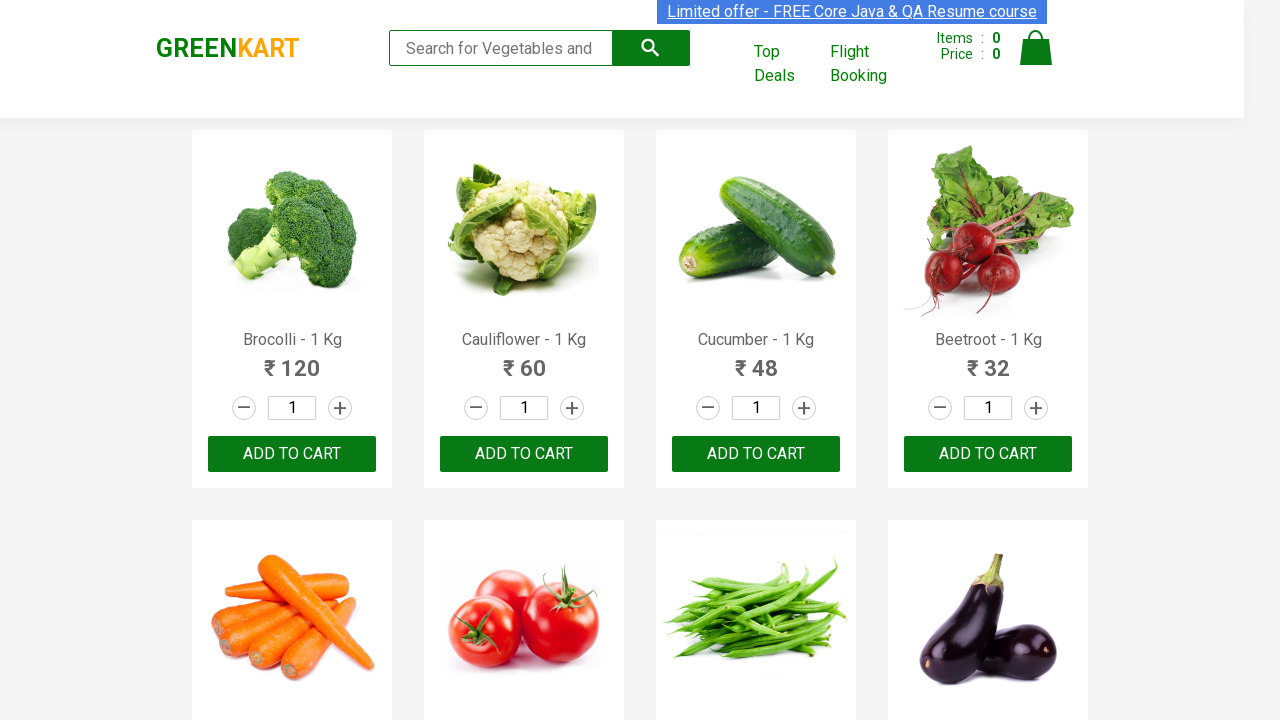

Retrieved all add to cart buttons
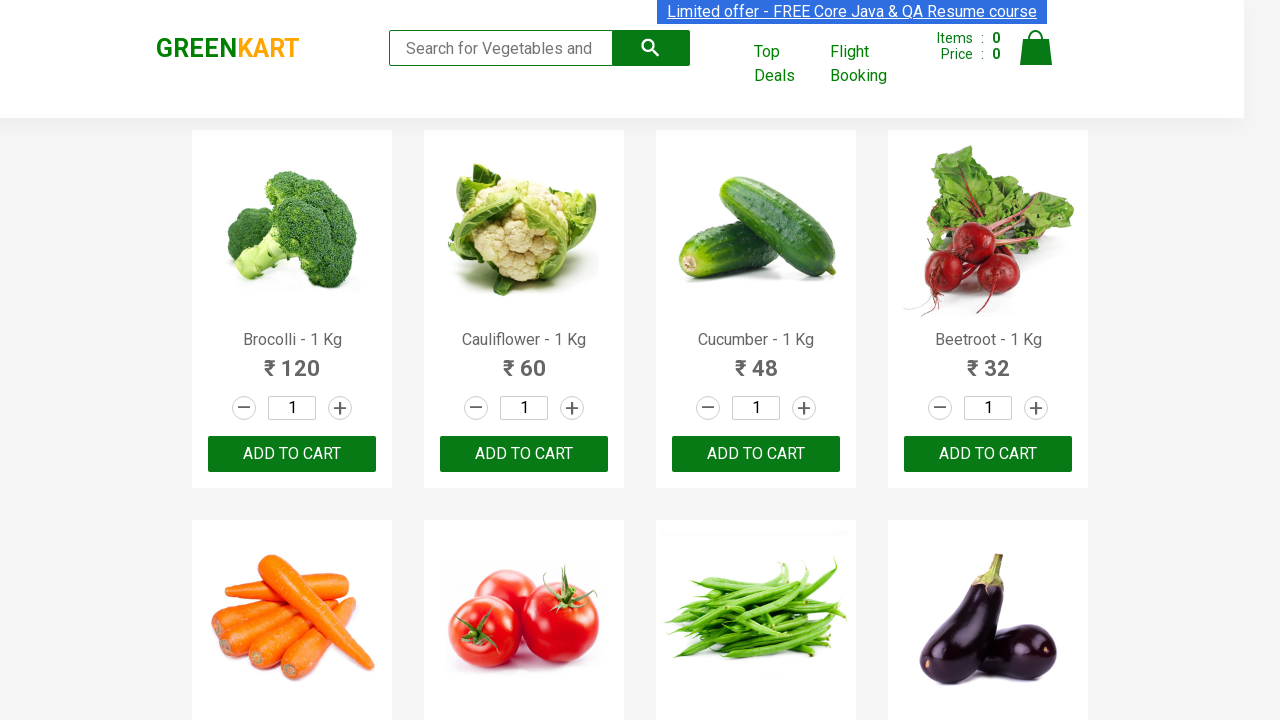

Clicked add button for 'Brocolli' to shopping cart at (292, 454) on xpath=//div[@class='product-action']/button >> nth=0
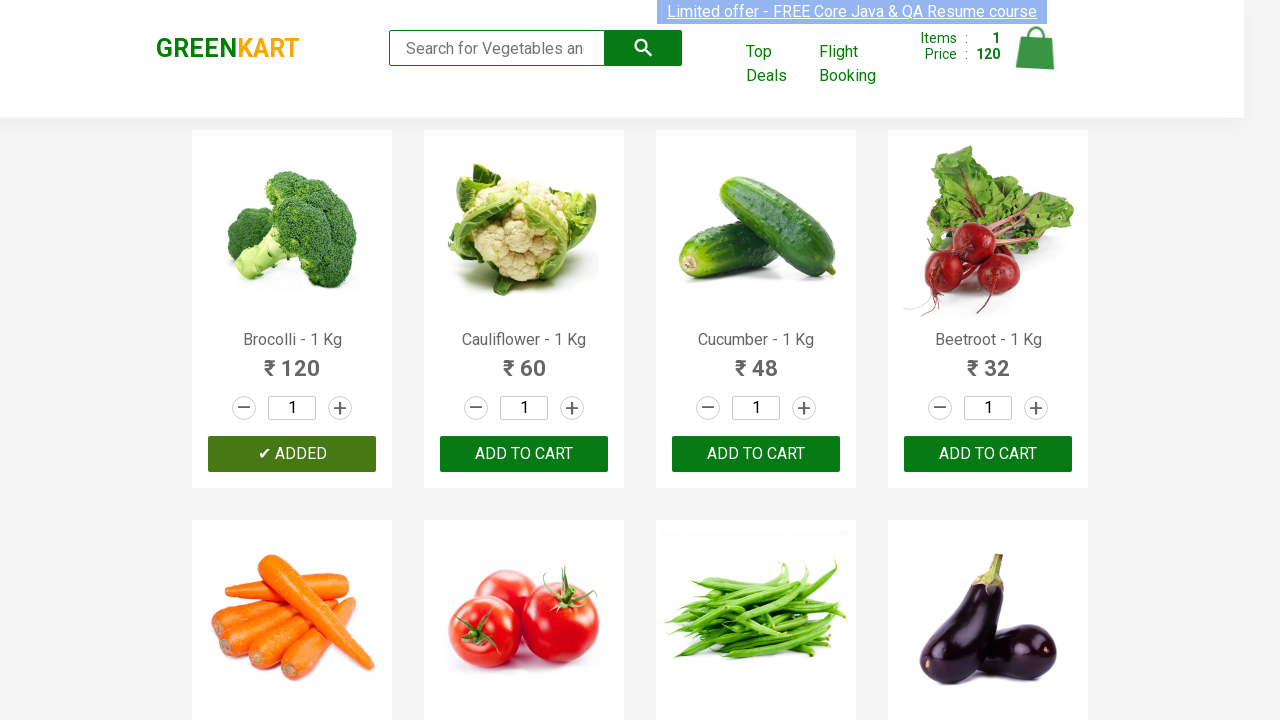

Clicked add button for 'Cucumber' to shopping cart at (756, 454) on xpath=//div[@class='product-action']/button >> nth=2
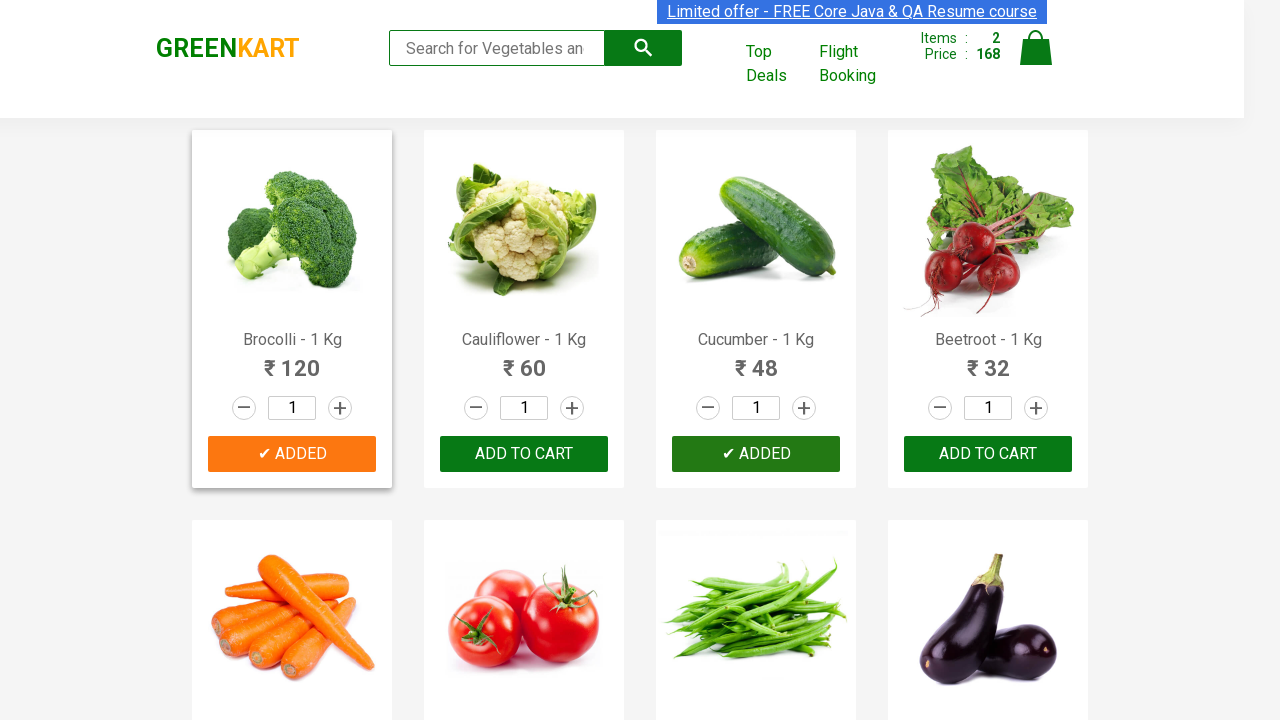

Clicked add button for 'Beetroot' to shopping cart at (988, 454) on xpath=//div[@class='product-action']/button >> nth=3
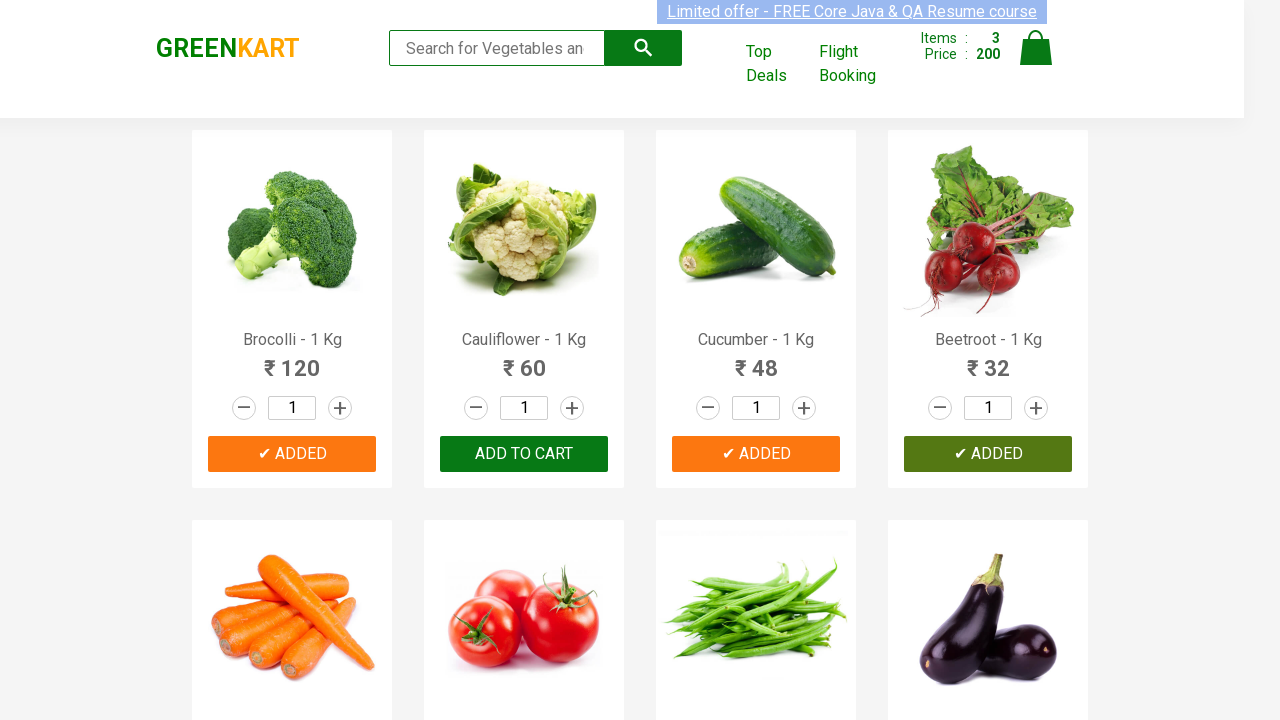

Clicked add button for 'Carrot' to shopping cart at (292, 360) on xpath=//div[@class='product-action']/button >> nth=4
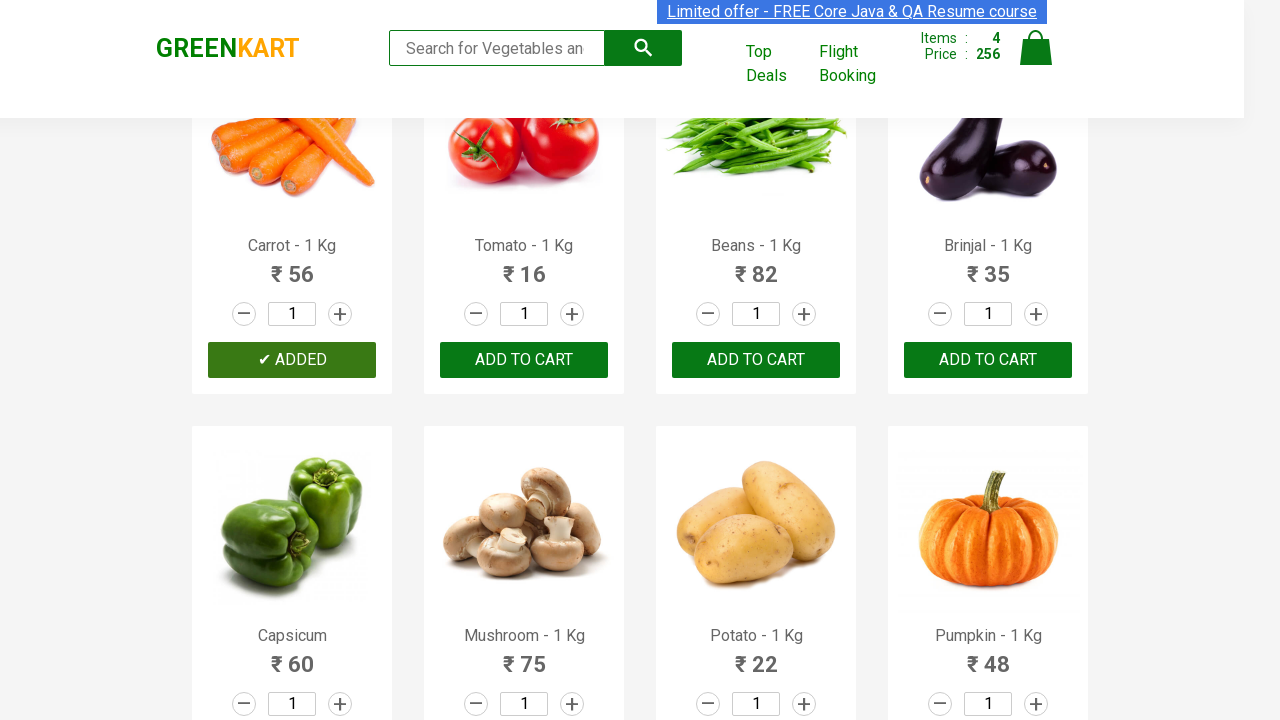

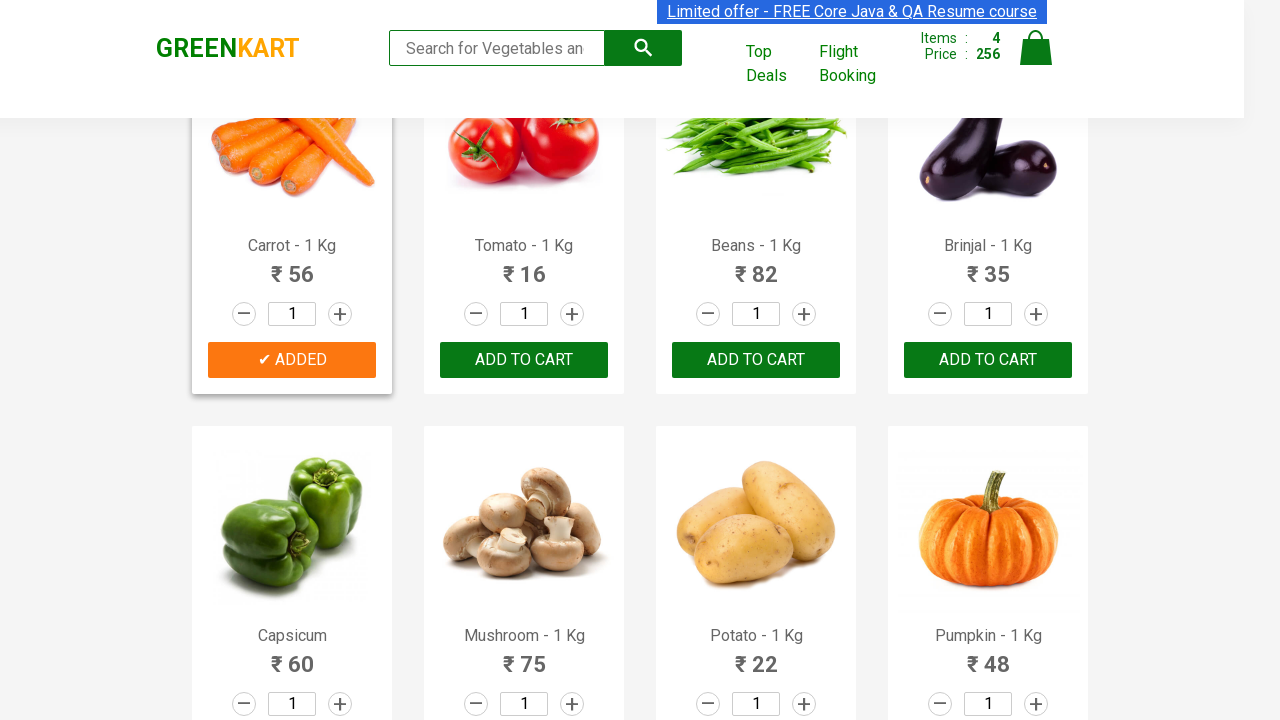